Tests JavaScript alert handling by clicking on the Cancel tab, triggering an alert, and accepting it

Starting URL: https://demo.automationtesting.in/Alerts.html

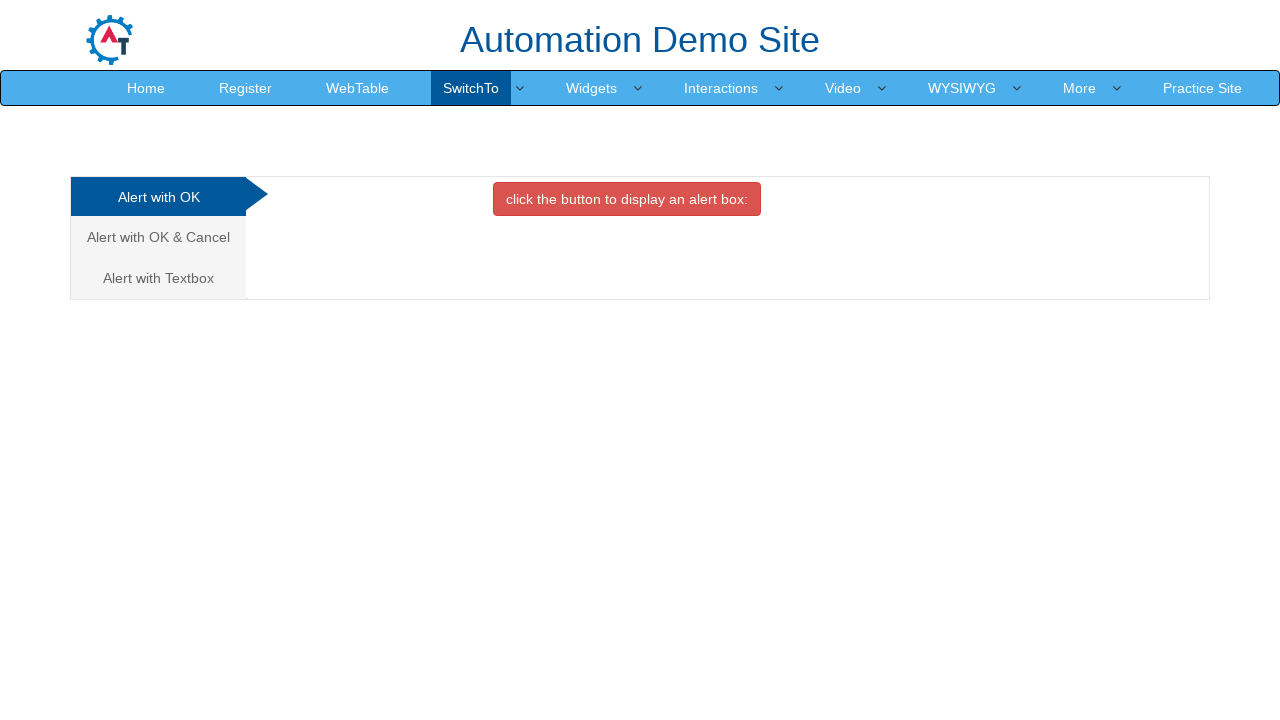

Clicked on the Cancel tab at (158, 237) on a[href='#CancelTab']
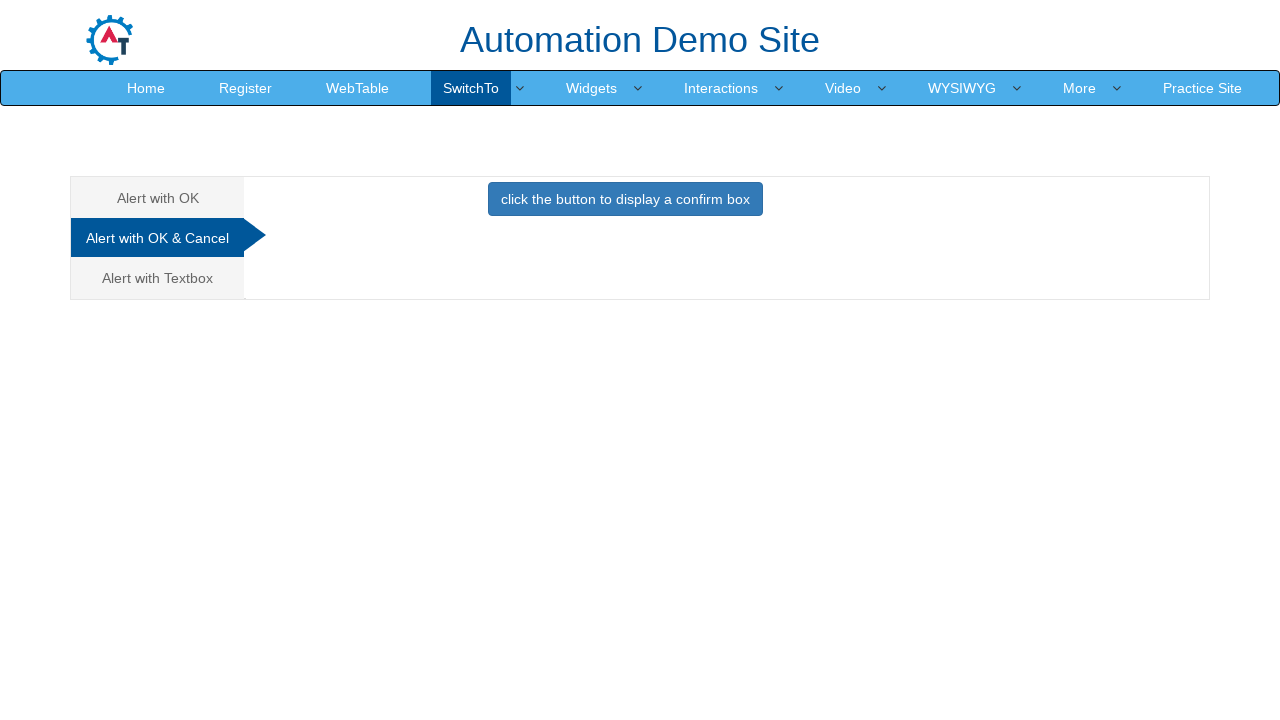

Clicked button to trigger JavaScript alert at (625, 199) on button.btn.btn-primary
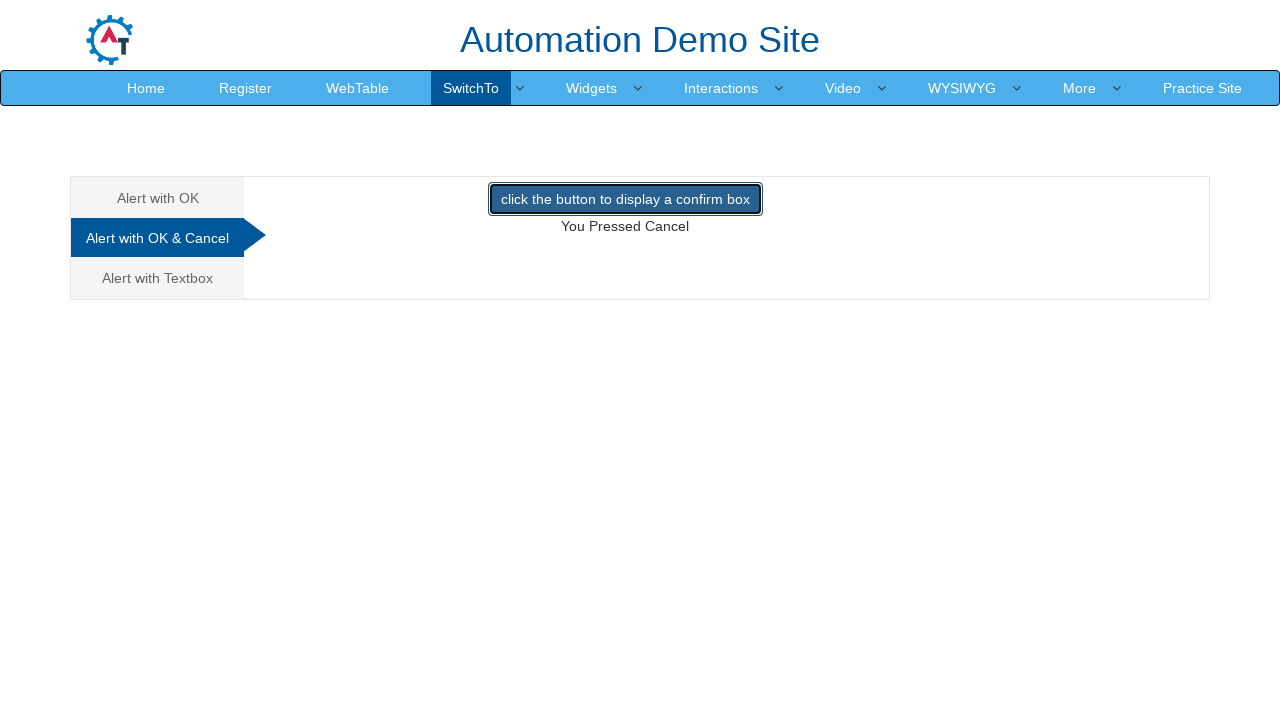

Set up dialog handler to accept alerts
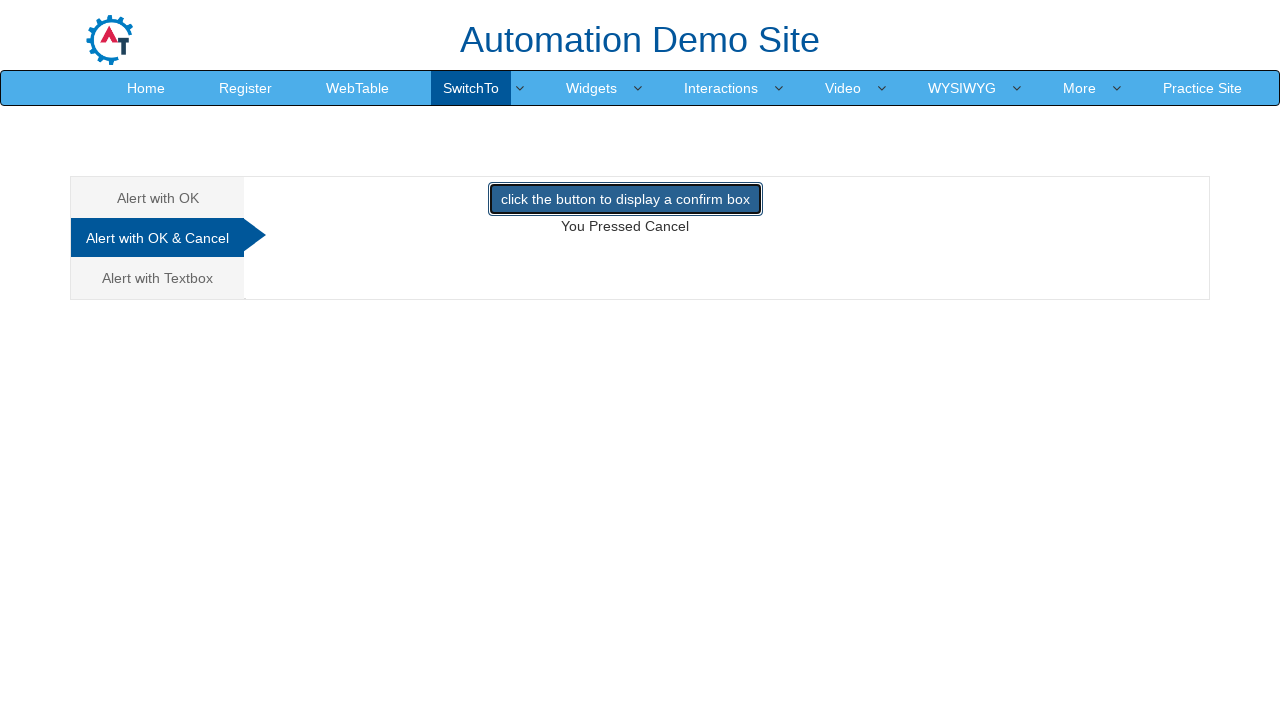

Waited 500ms to ensure alert was handled
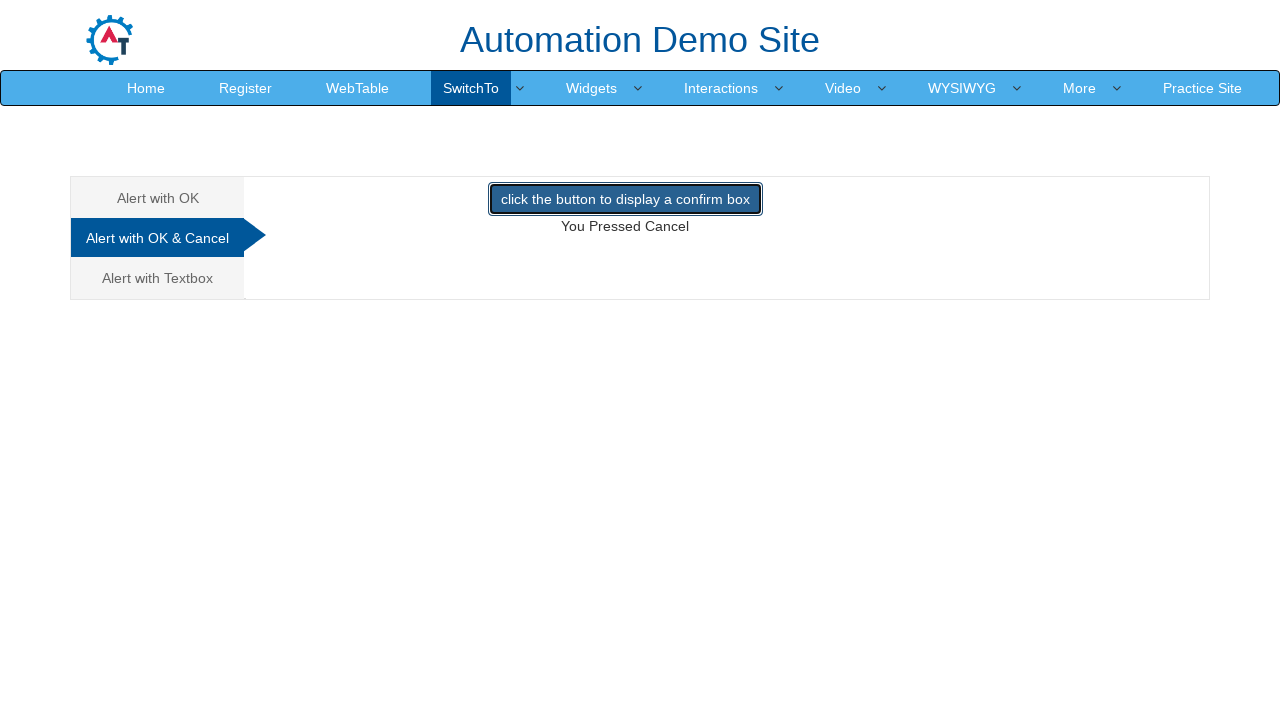

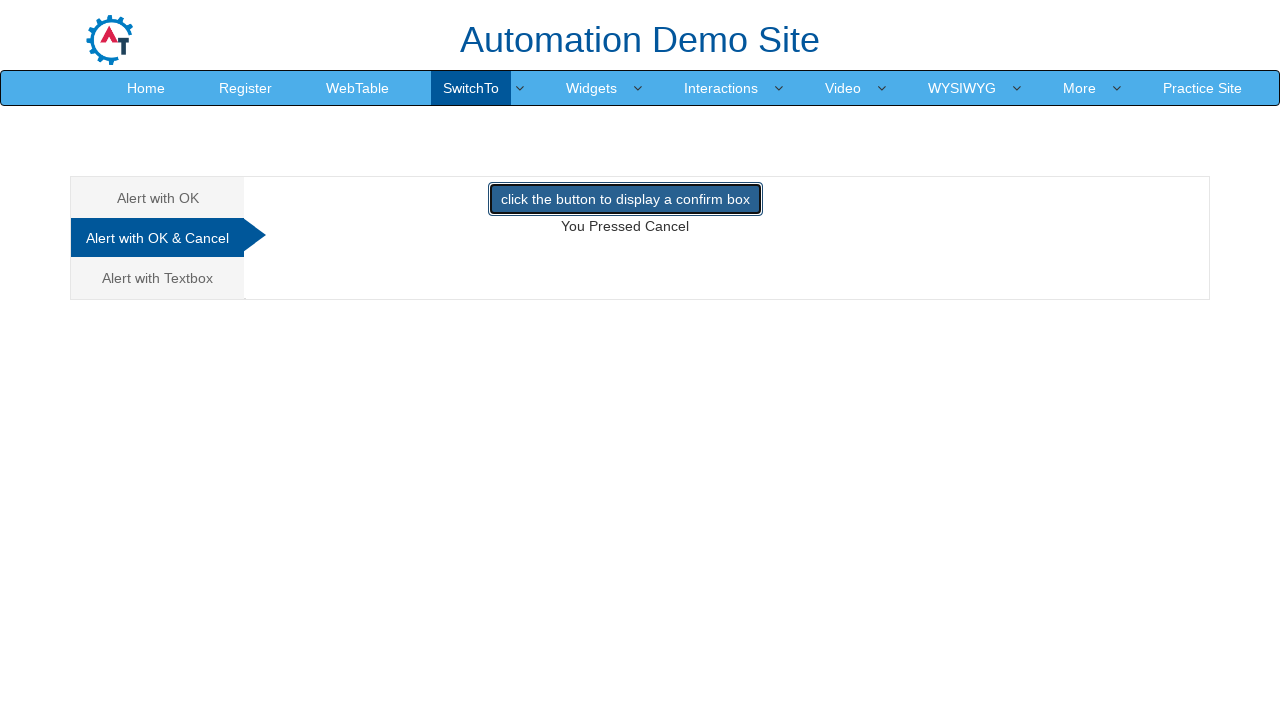